Clicks on "Browse Languages" menu and verifies the first submenu item is named "0-9".

Starting URL: http://www.99-bottles-of-beer.net/

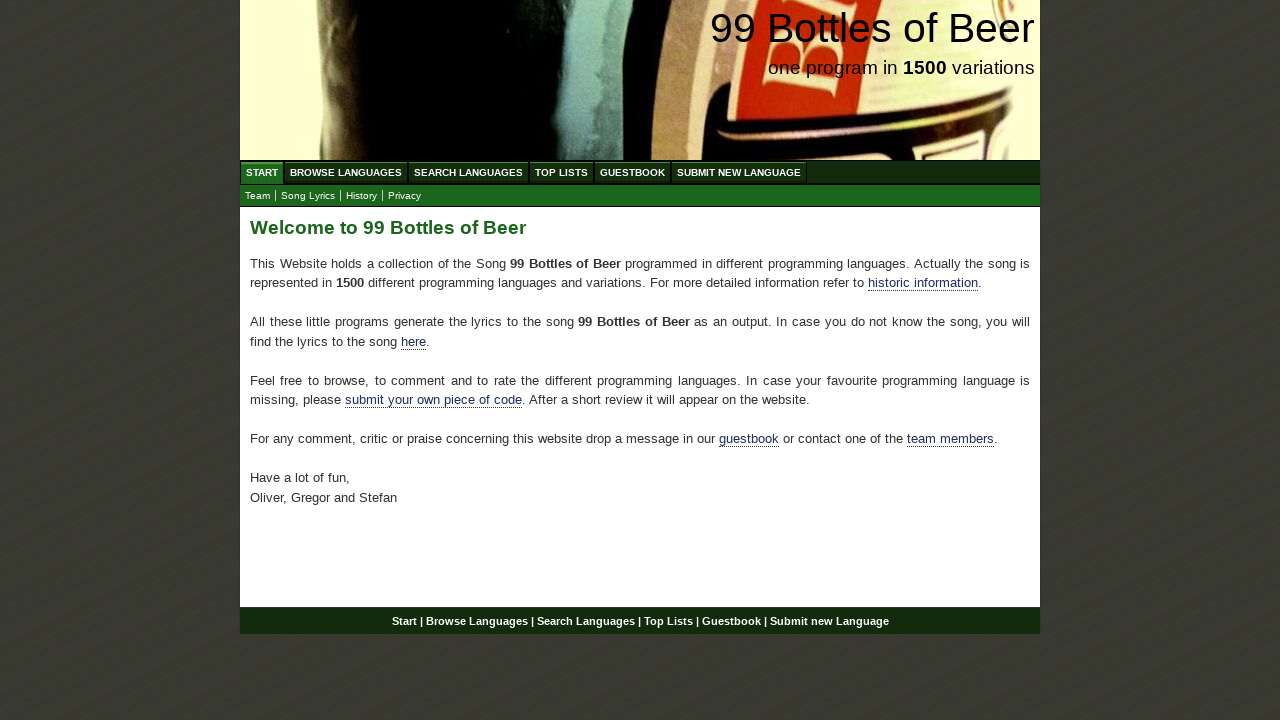

Clicked on 'Browse Languages' menu at (346, 172) on xpath=//li/a[contains(text(), 'Browse Languages')]
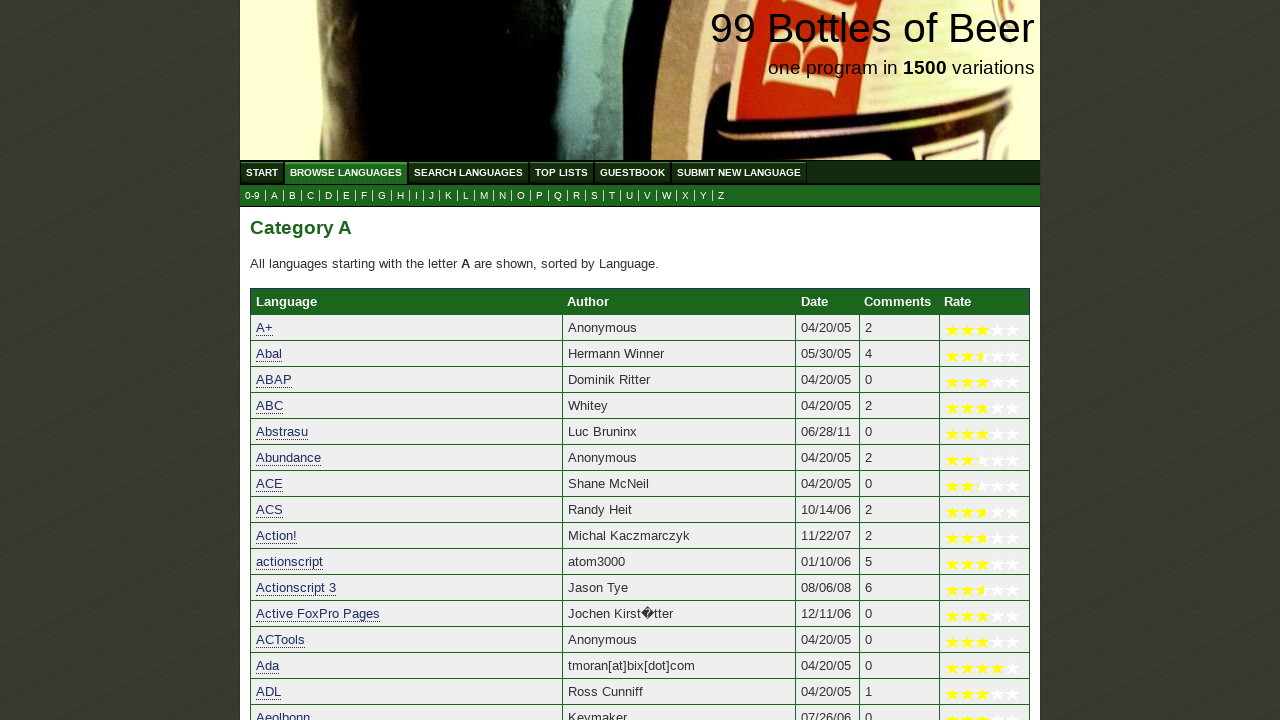

First submenu item '0-9' loaded
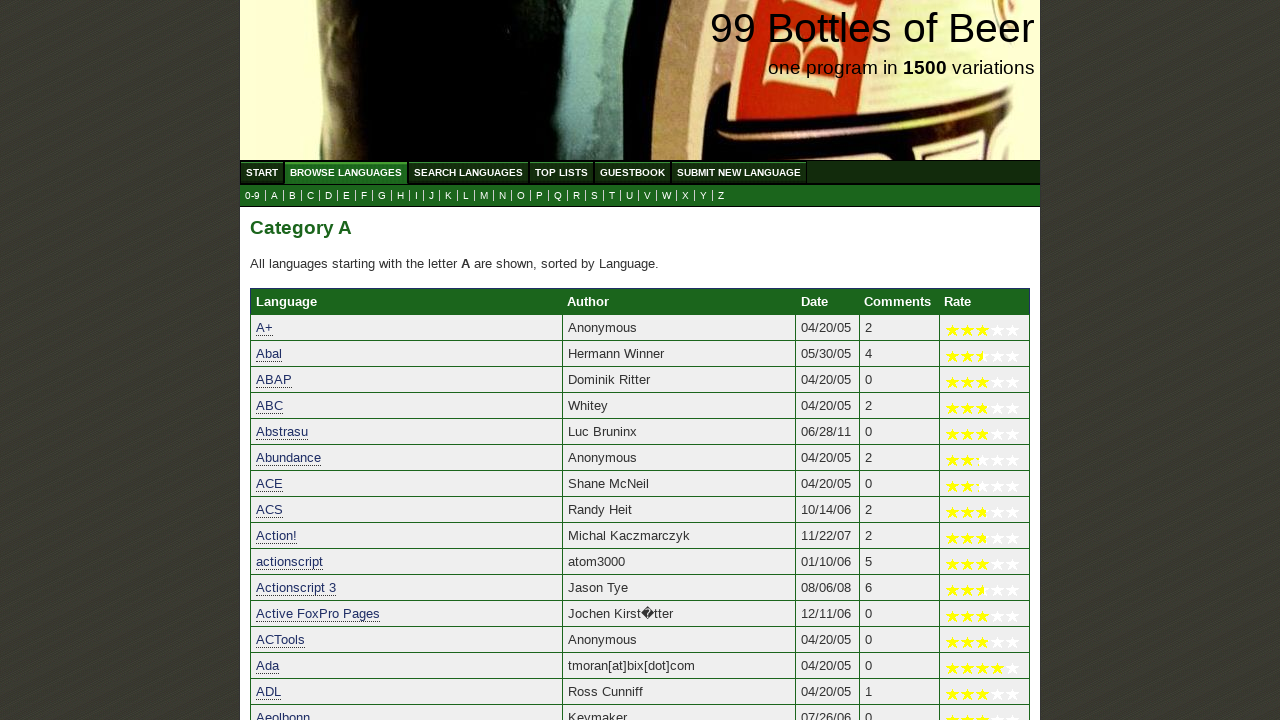

Verified first submenu item is named '0-9'
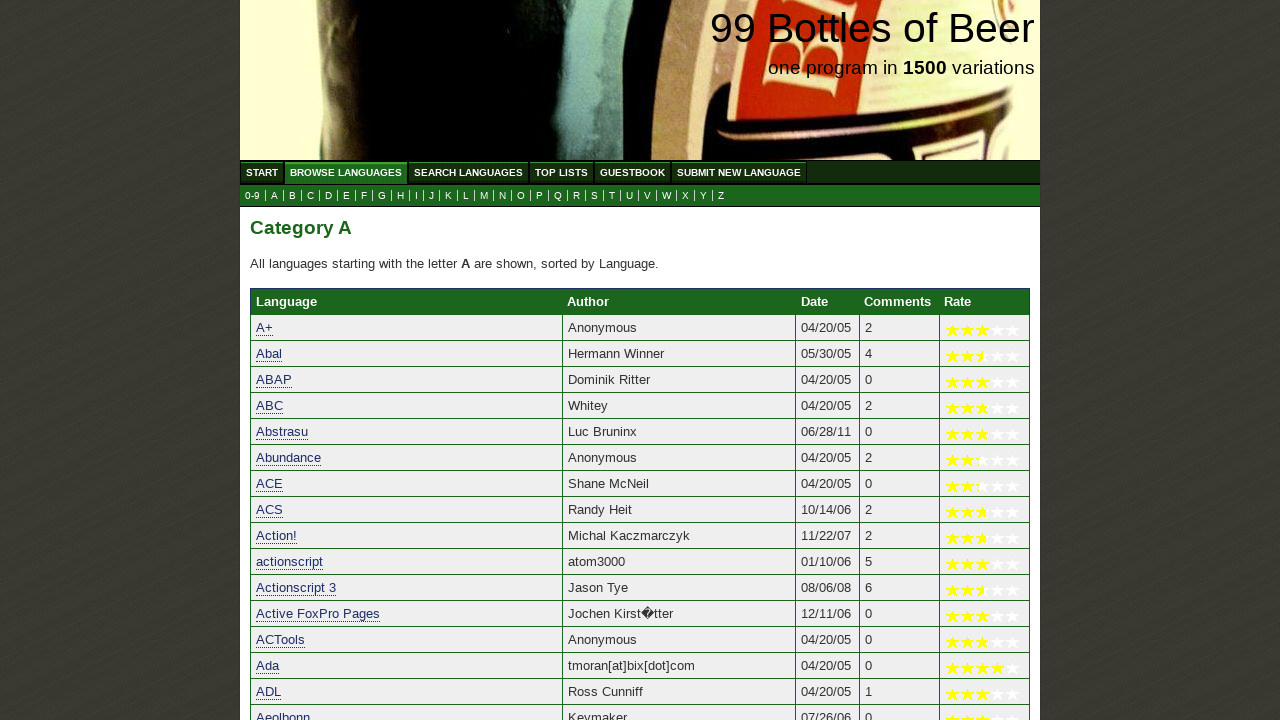

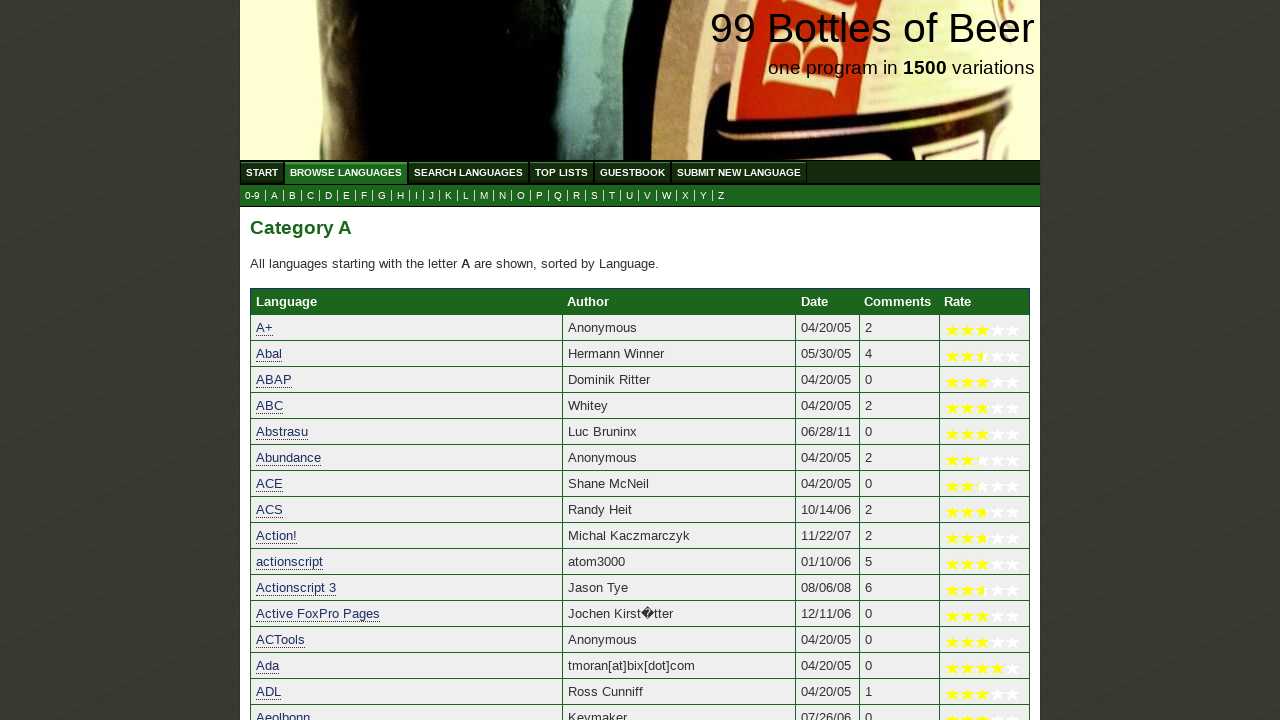